Simple browser test that navigates to a Jianshu user profile page and maximizes the browser window to verify Selenium/browser automation is working correctly.

Starting URL: https://www.jianshu.com/u/a2d1bc176e90

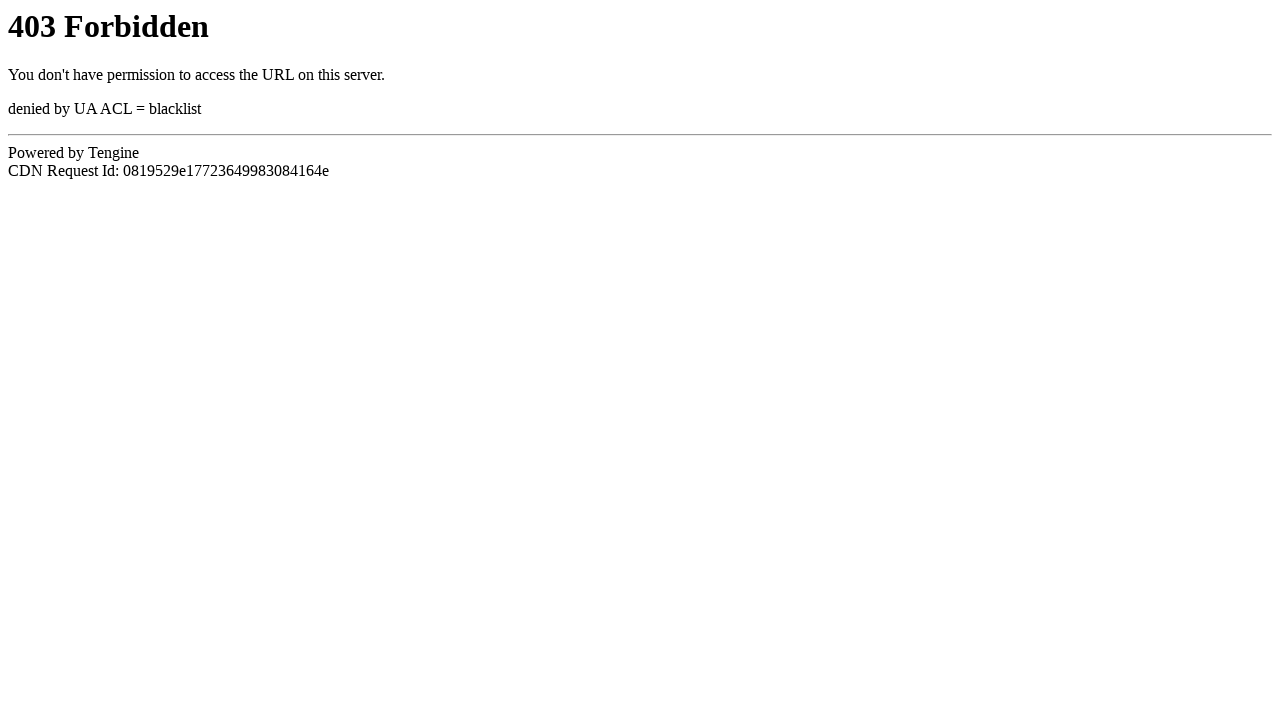

Navigated to Jianshu user profile page
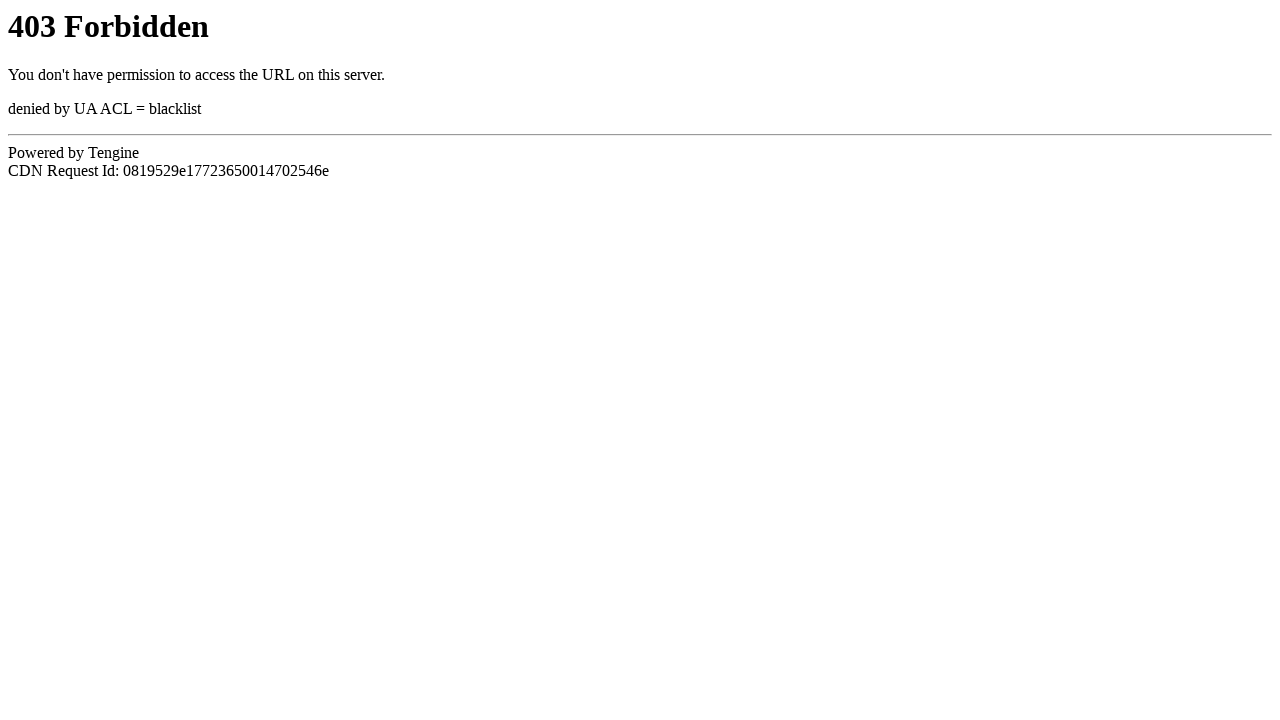

Maximized browser window to 1920x1080
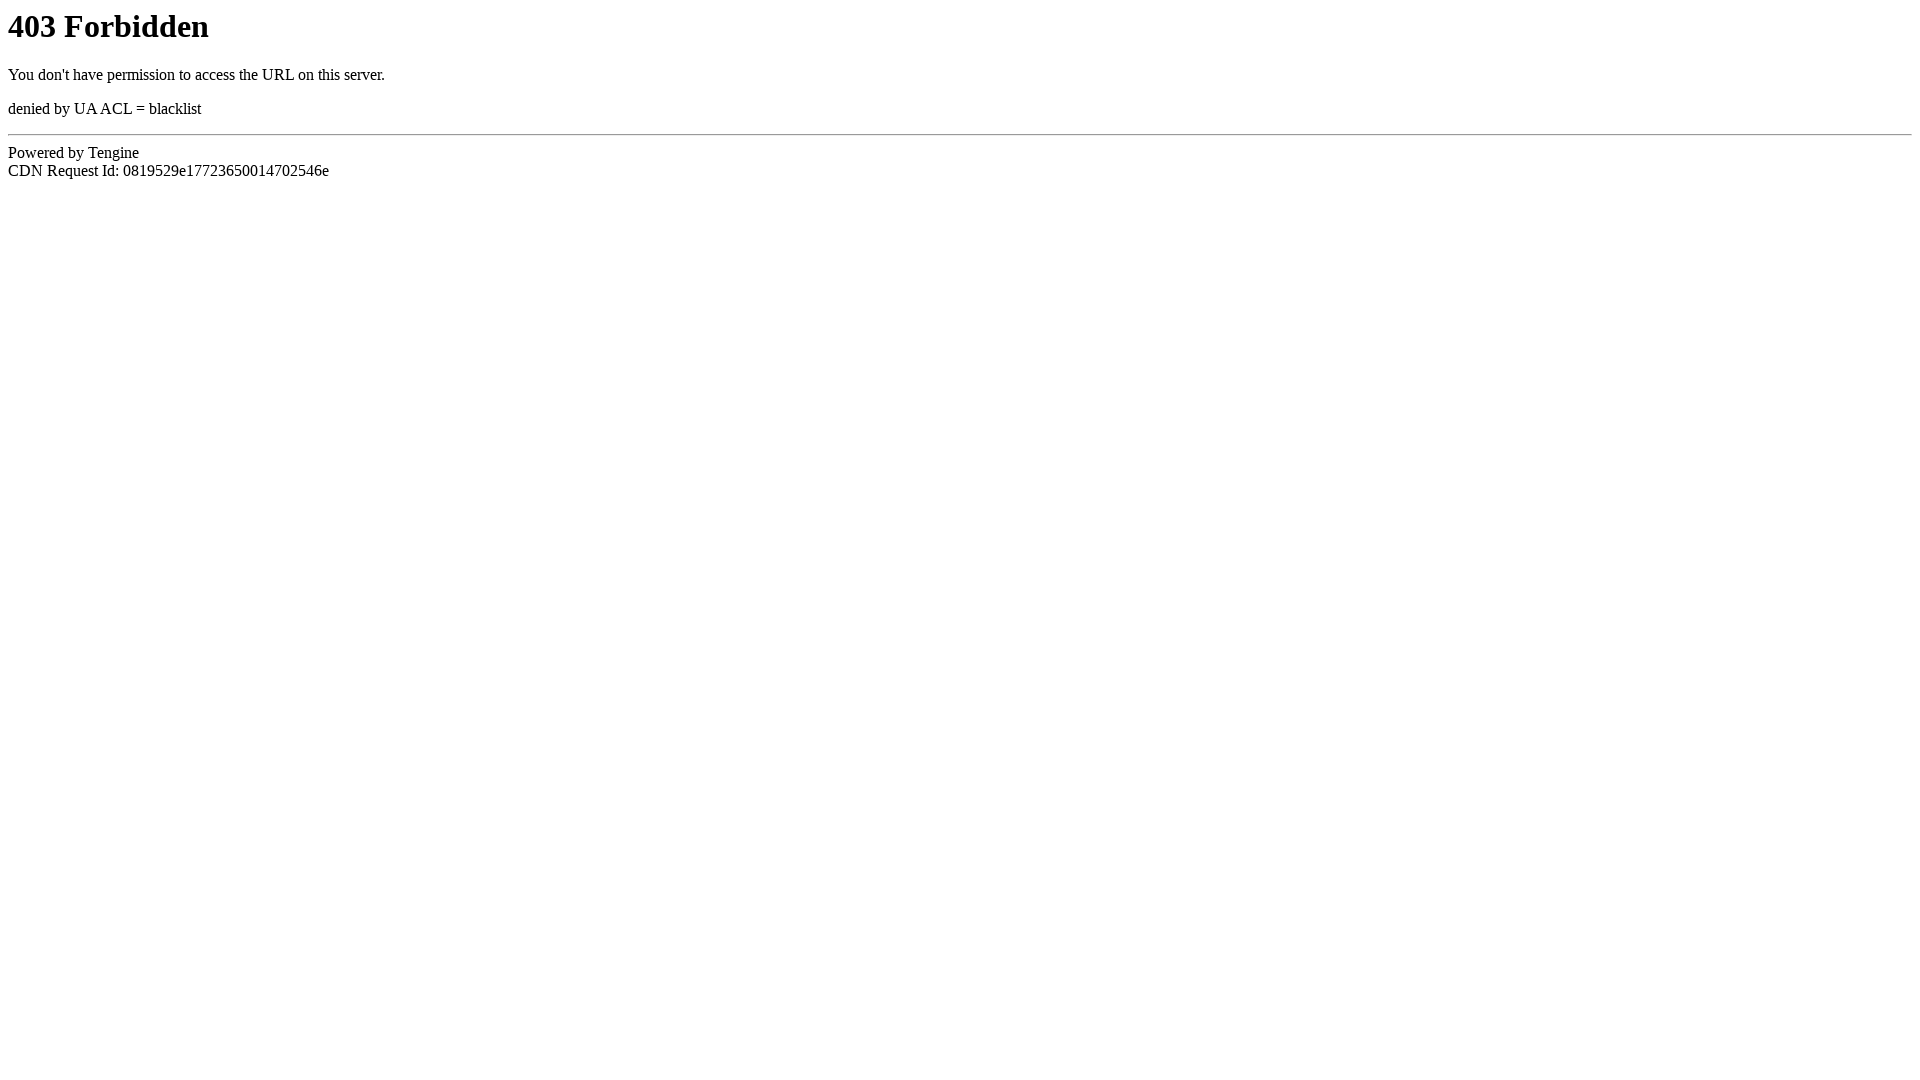

Page DOM content loaded
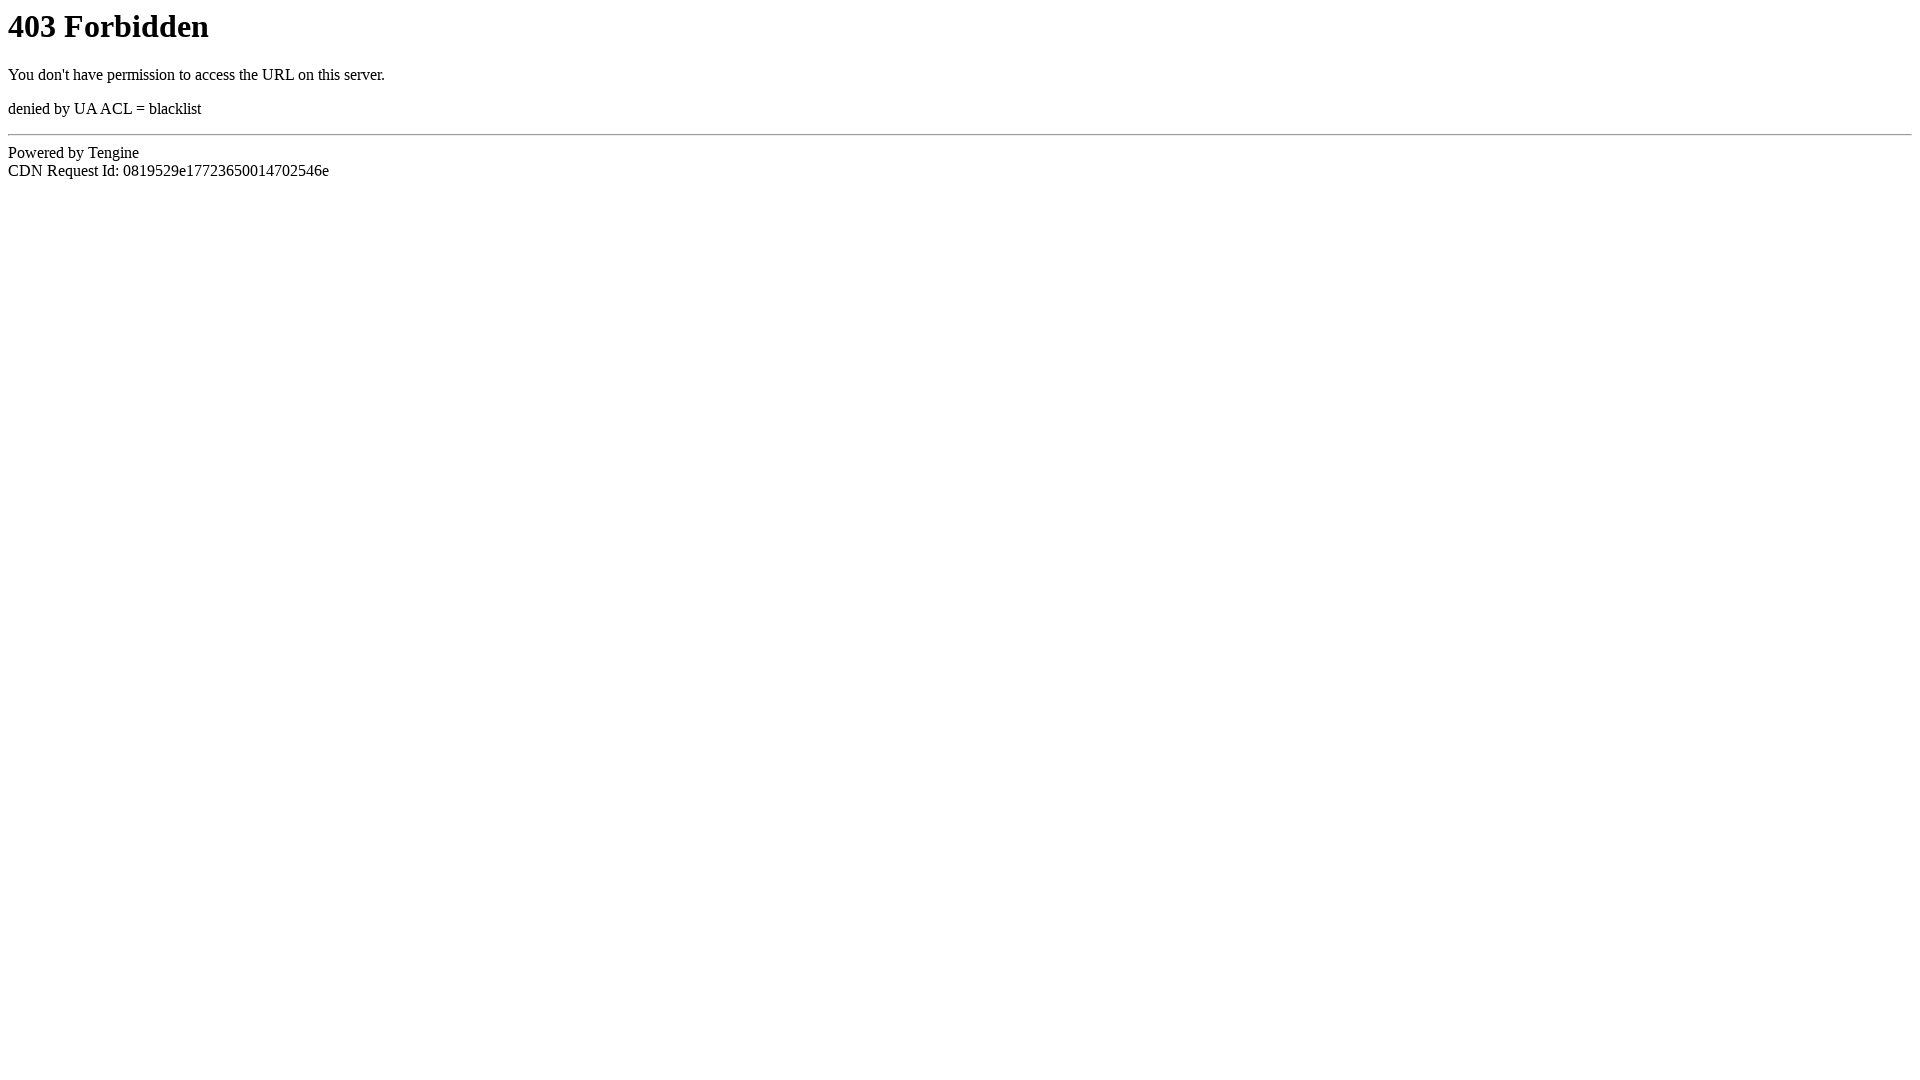

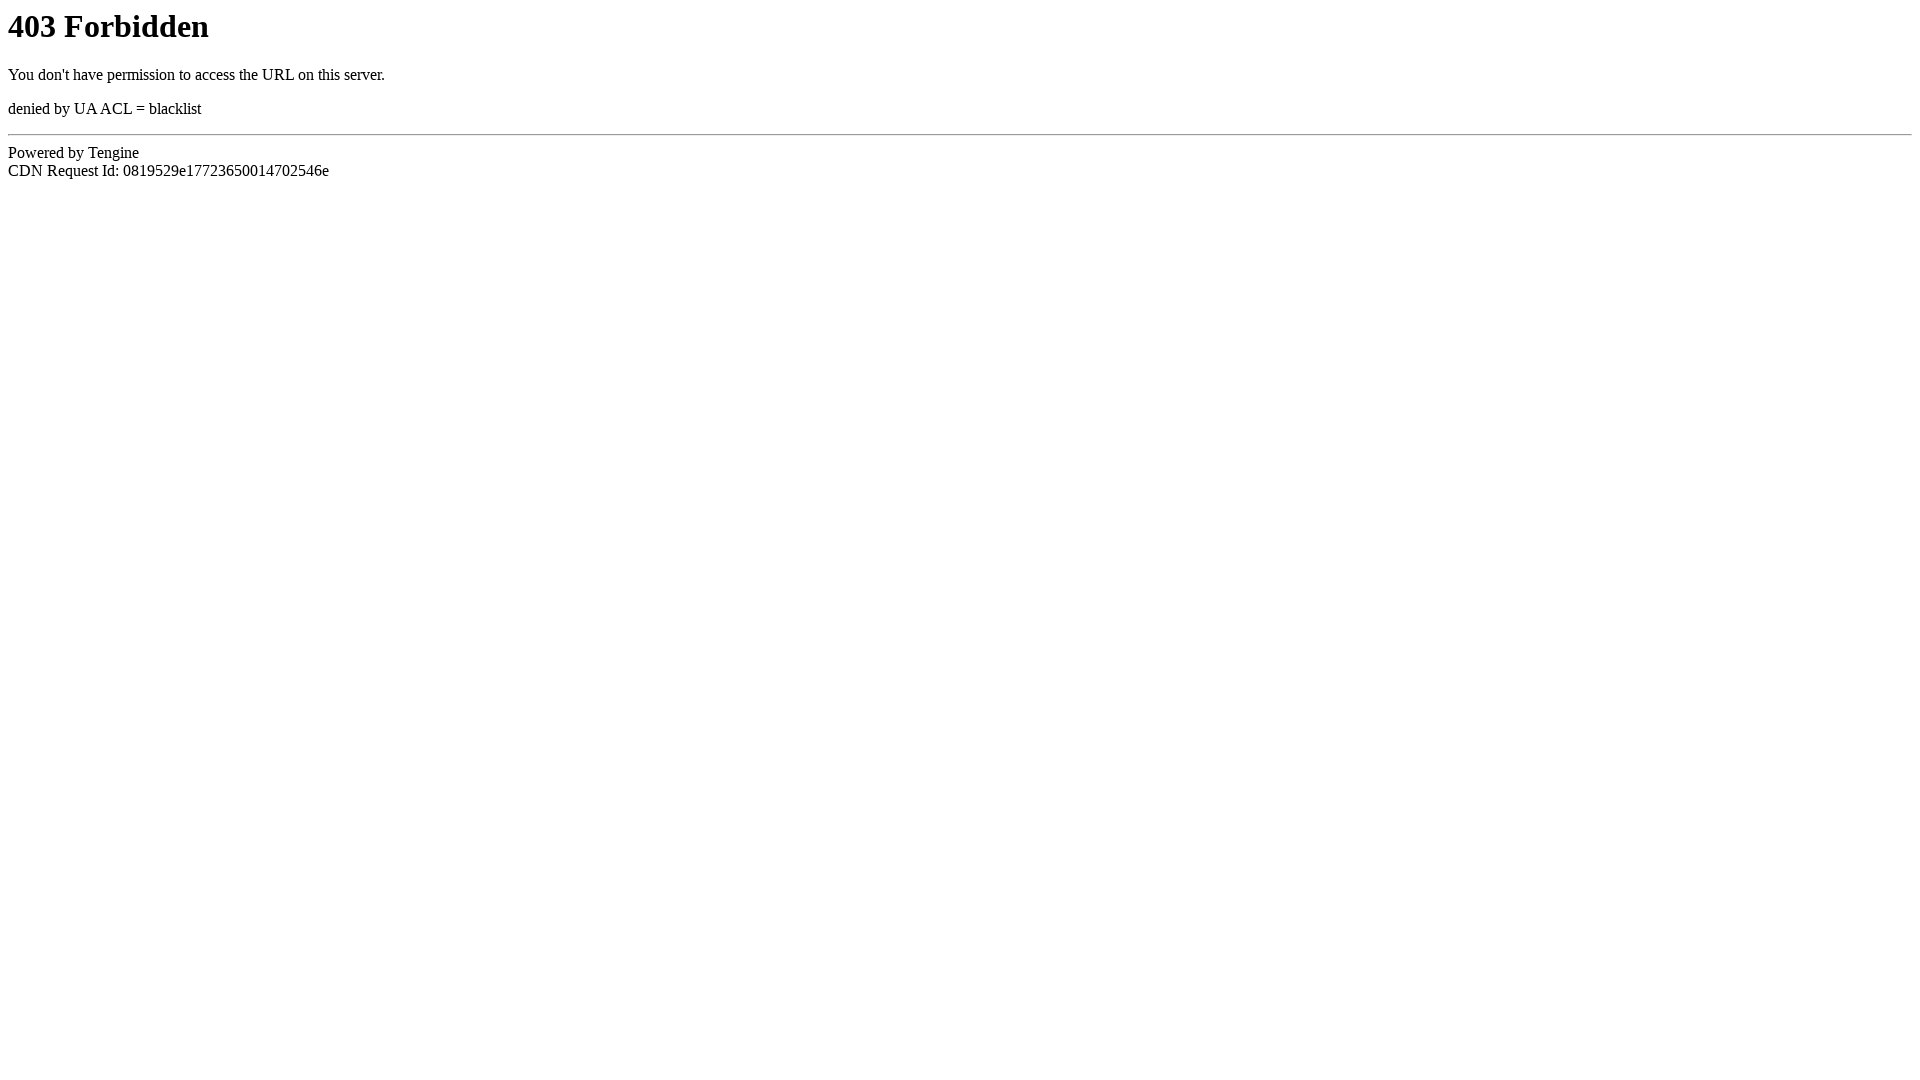